Navigates to the Taiko no Tatsujin song list page and verifies that the song table with difficulty information is displayed.

Starting URL: https://taiko.namco-ch.net/taiko/songlist/namco.php#sgnavi

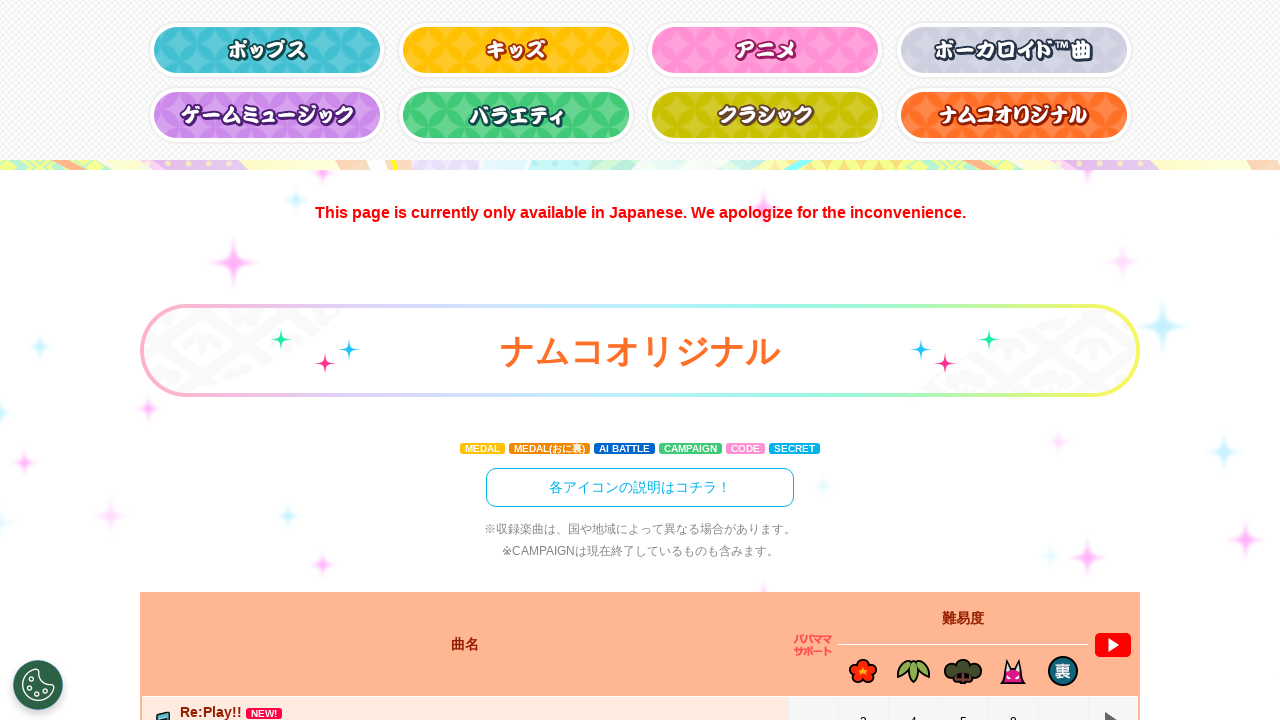

Navigated to Taiko no Tatsujin song list page
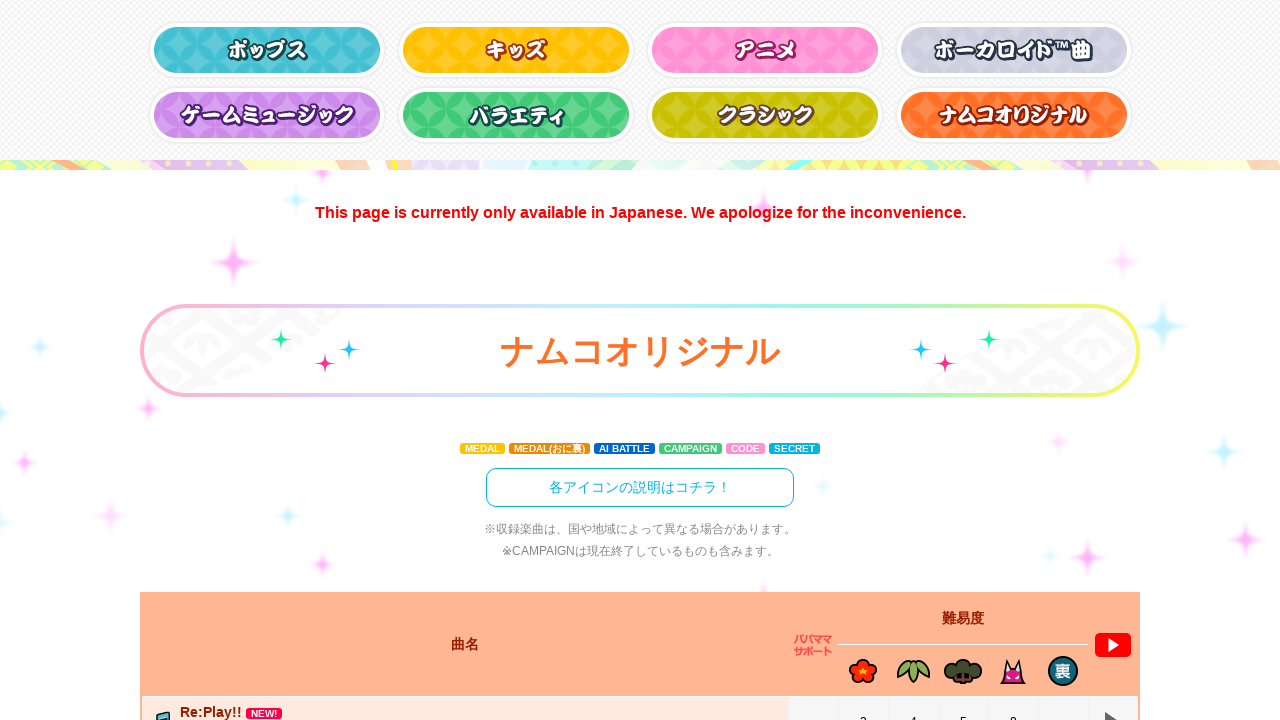

Song table loaded
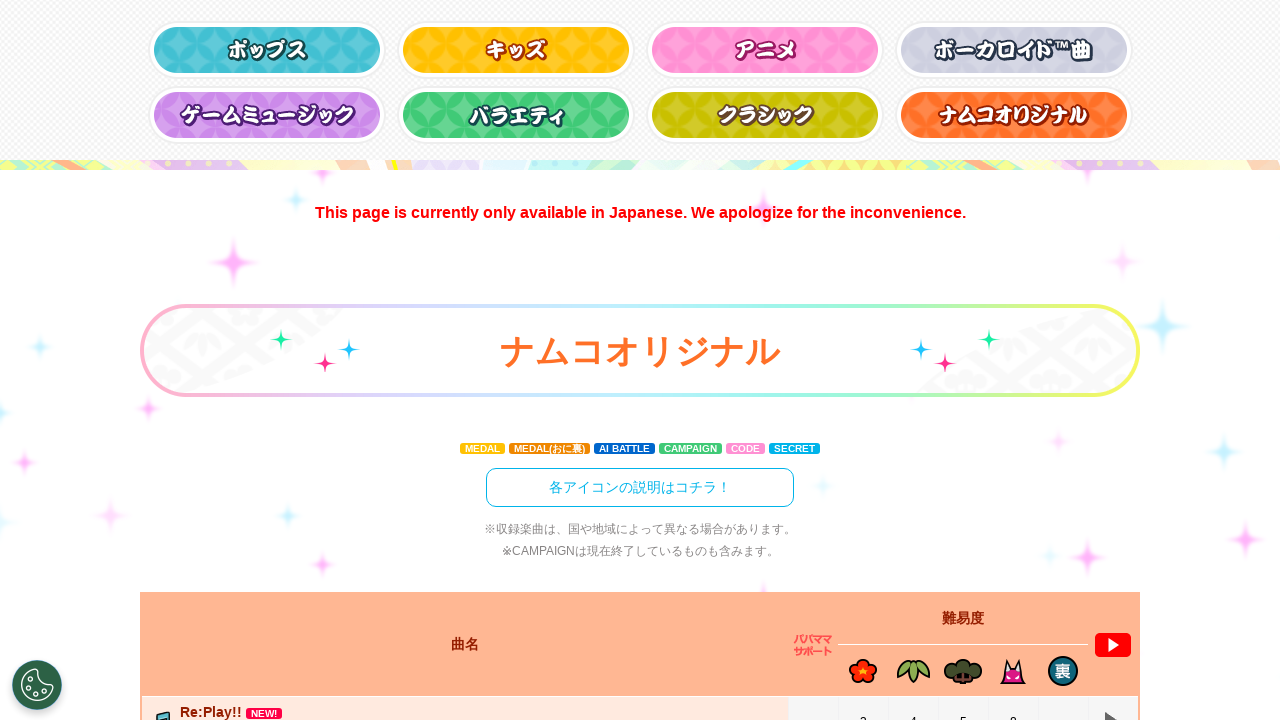

Table rows with song data are present
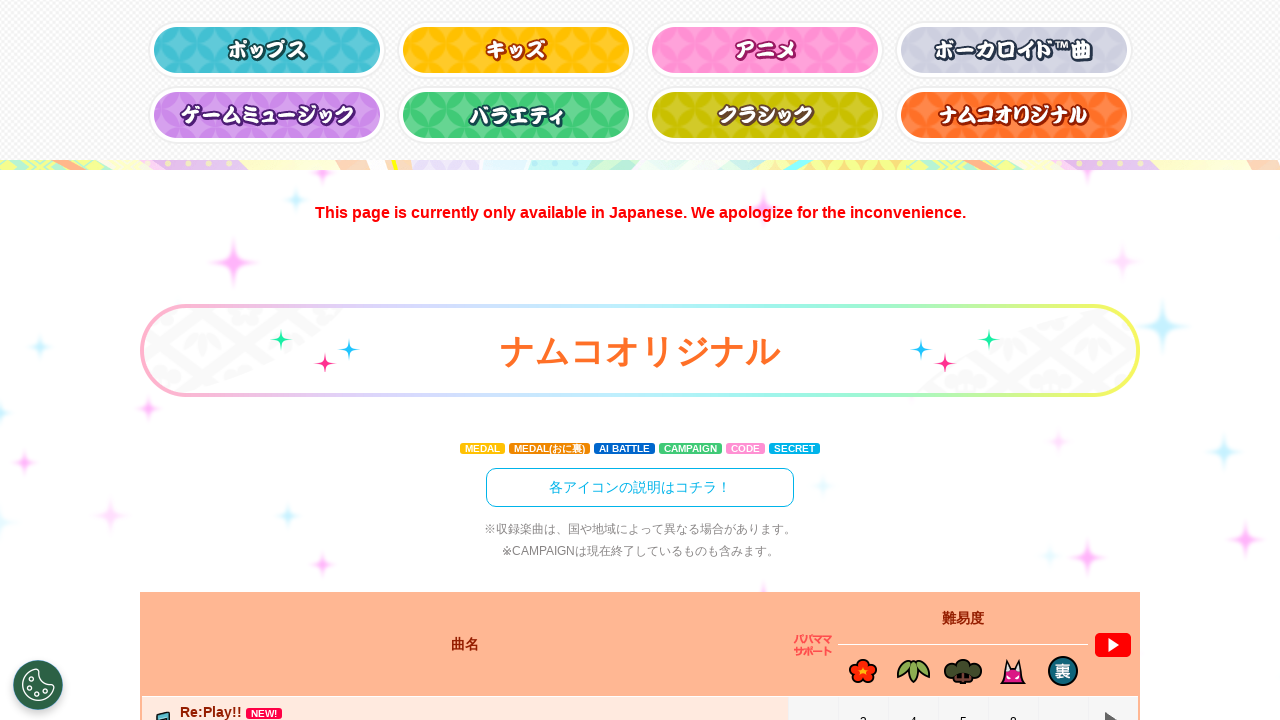

Song name cells (th) are present in table rows
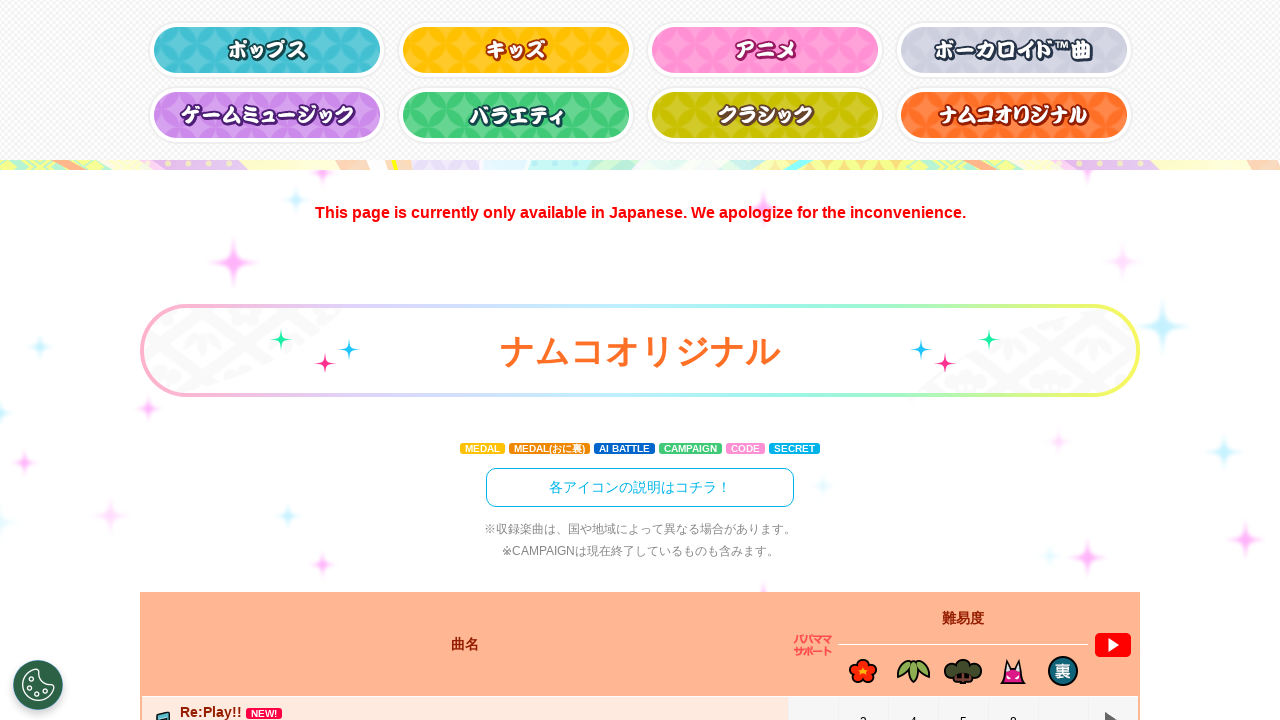

Difficulty cells (td) are present in table rows
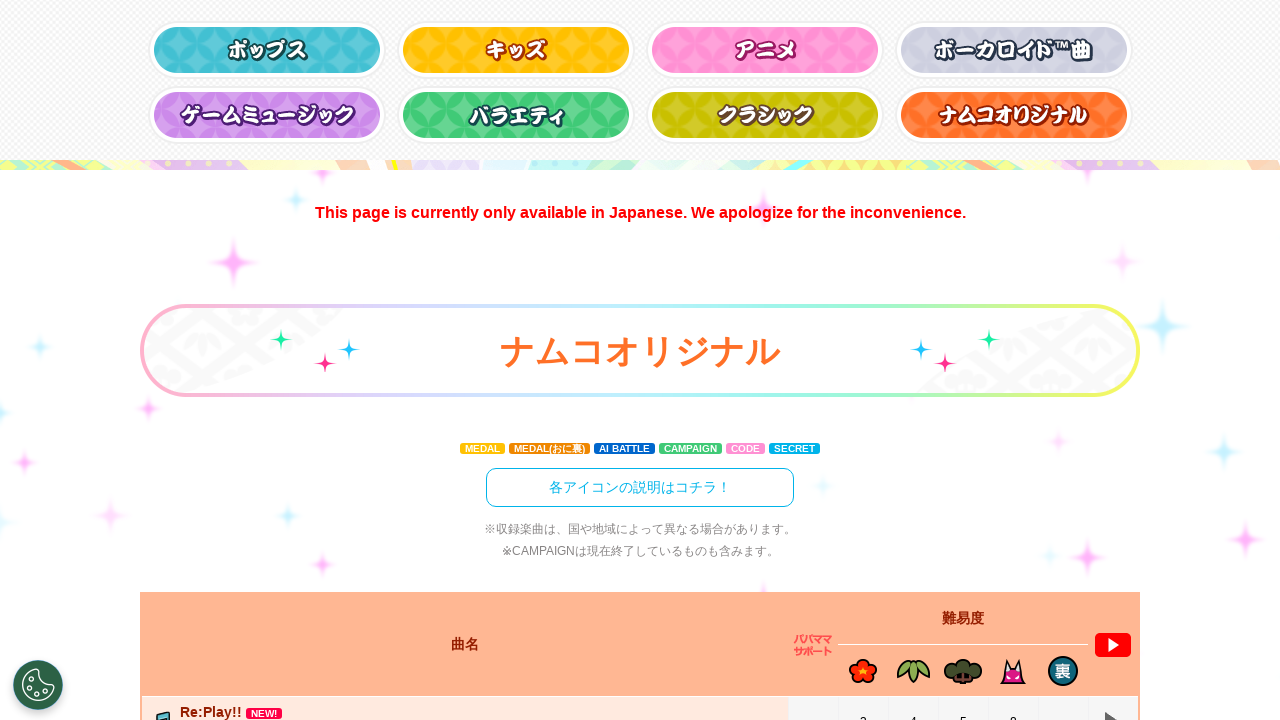

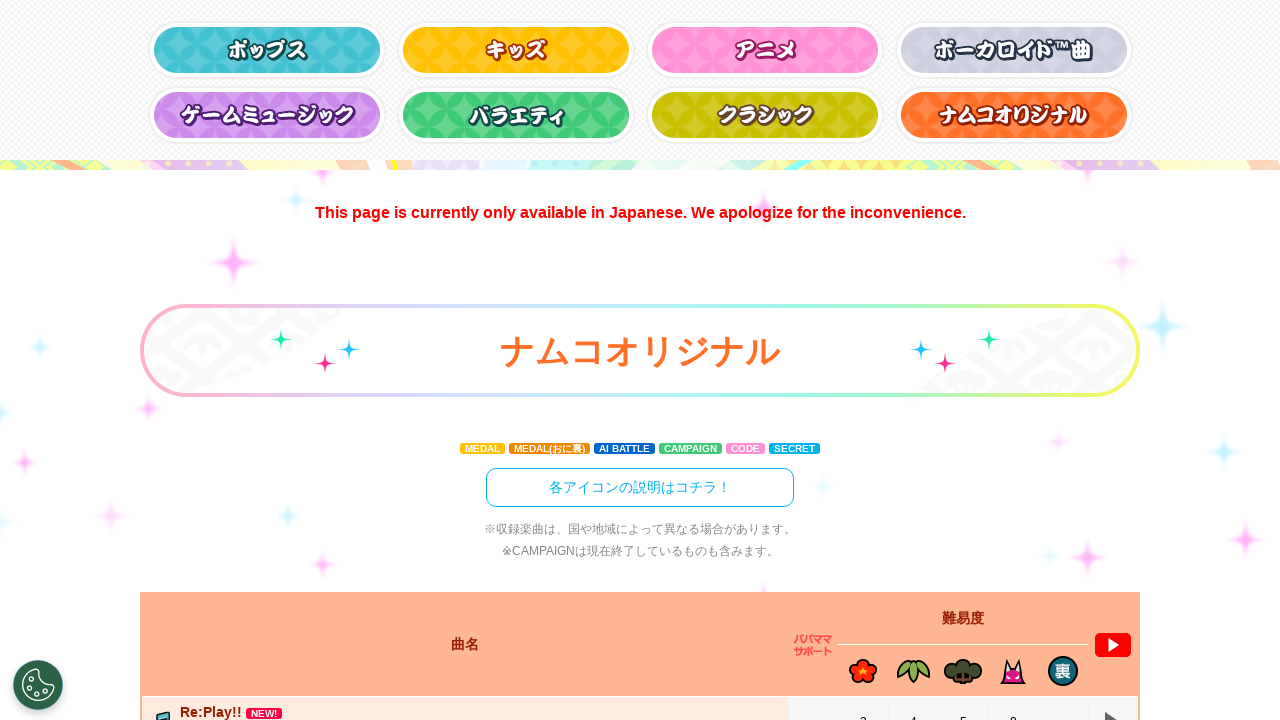